Clicks on Browse Languages menu and verifies the first submenu item is "0-9"

Starting URL: https://www.99-bottles-of-beer.net/

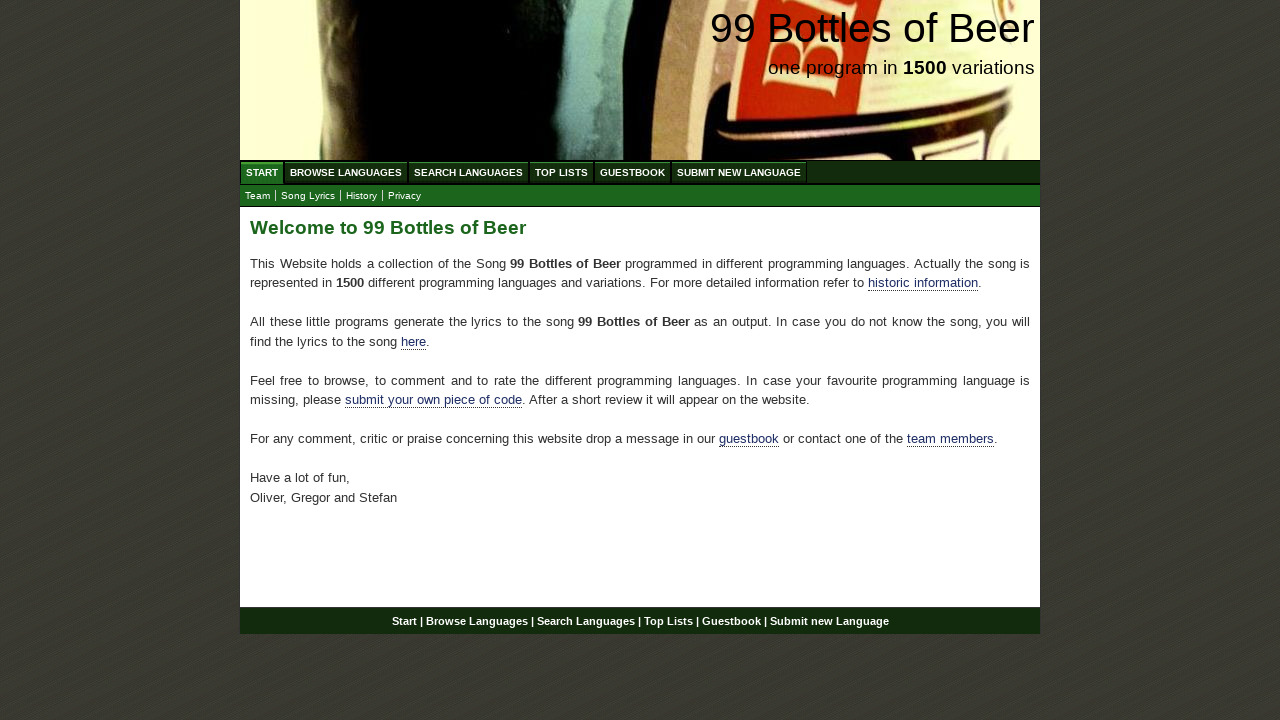

Clicked on Browse Languages menu item at (346, 172) on a[href='/abc.html']
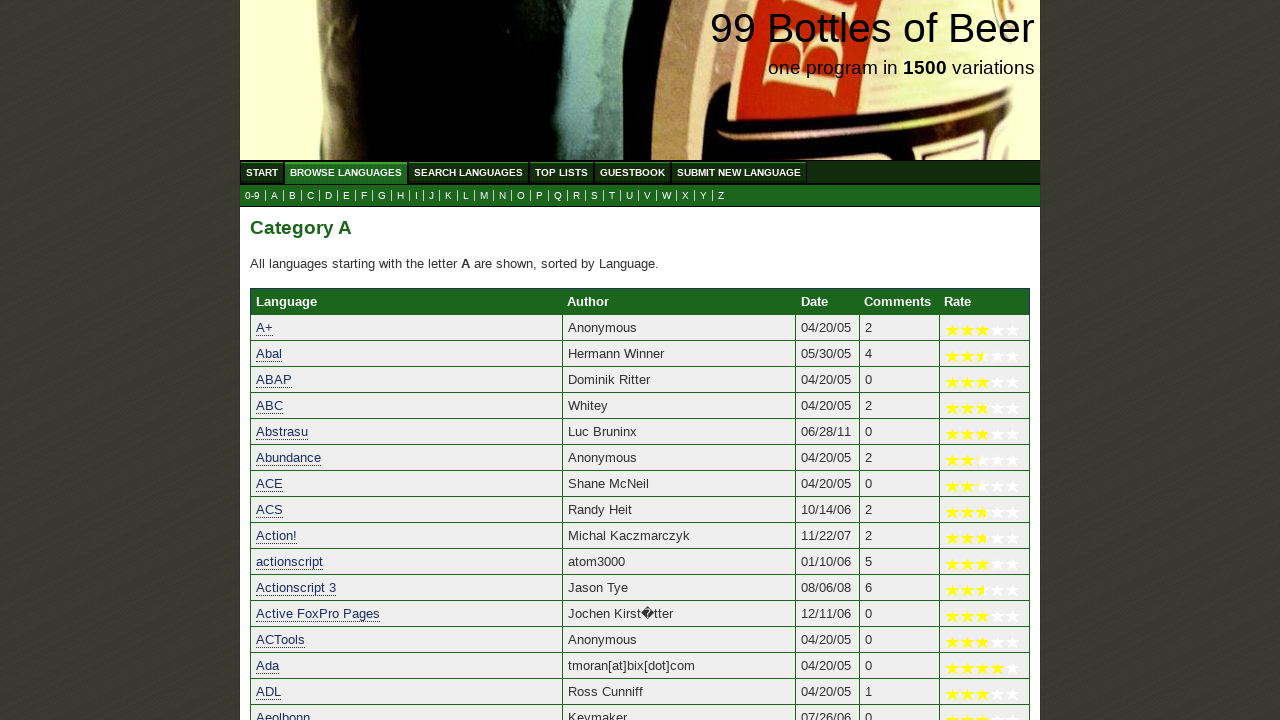

Located first submenu item with href='0.html'
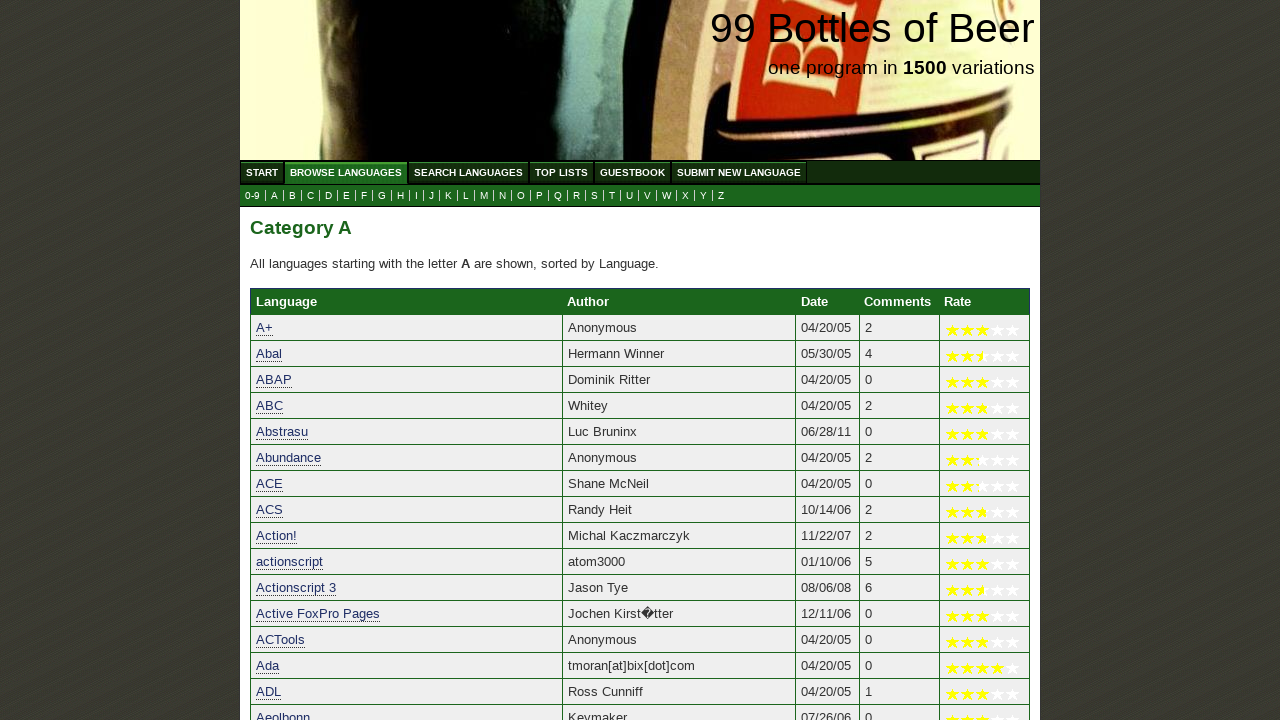

Verified first submenu item text is '0-9'
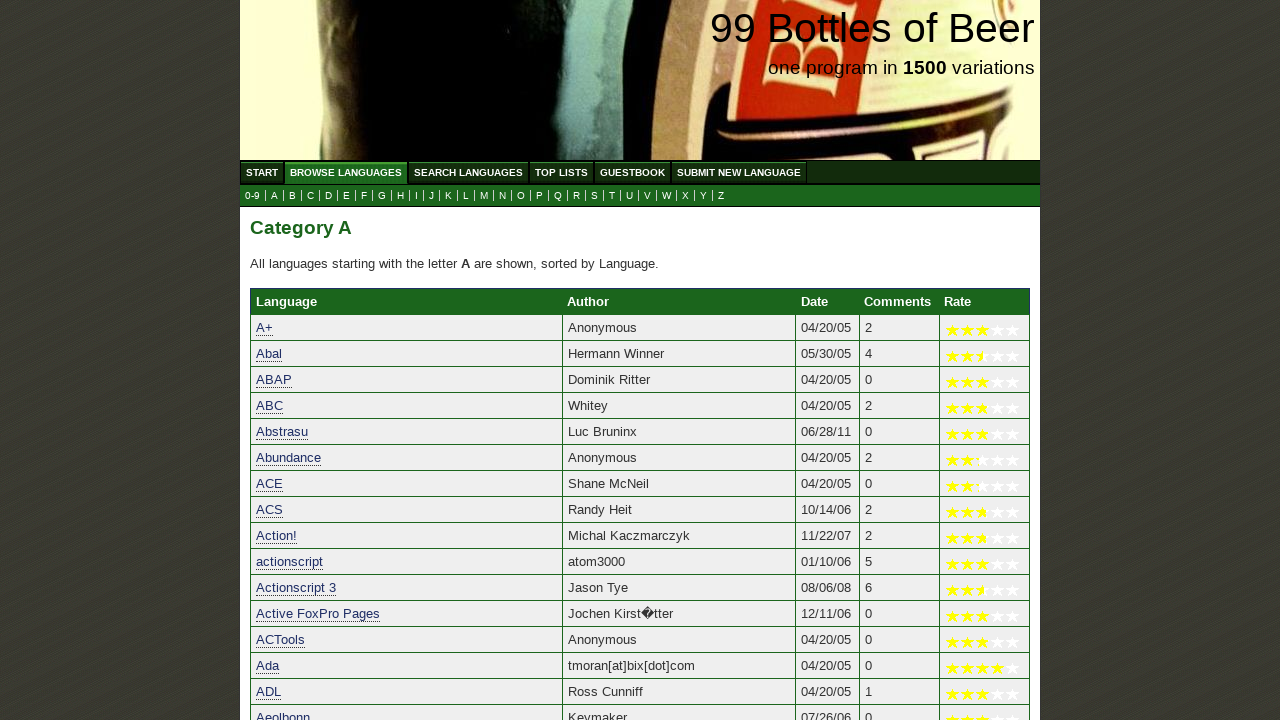

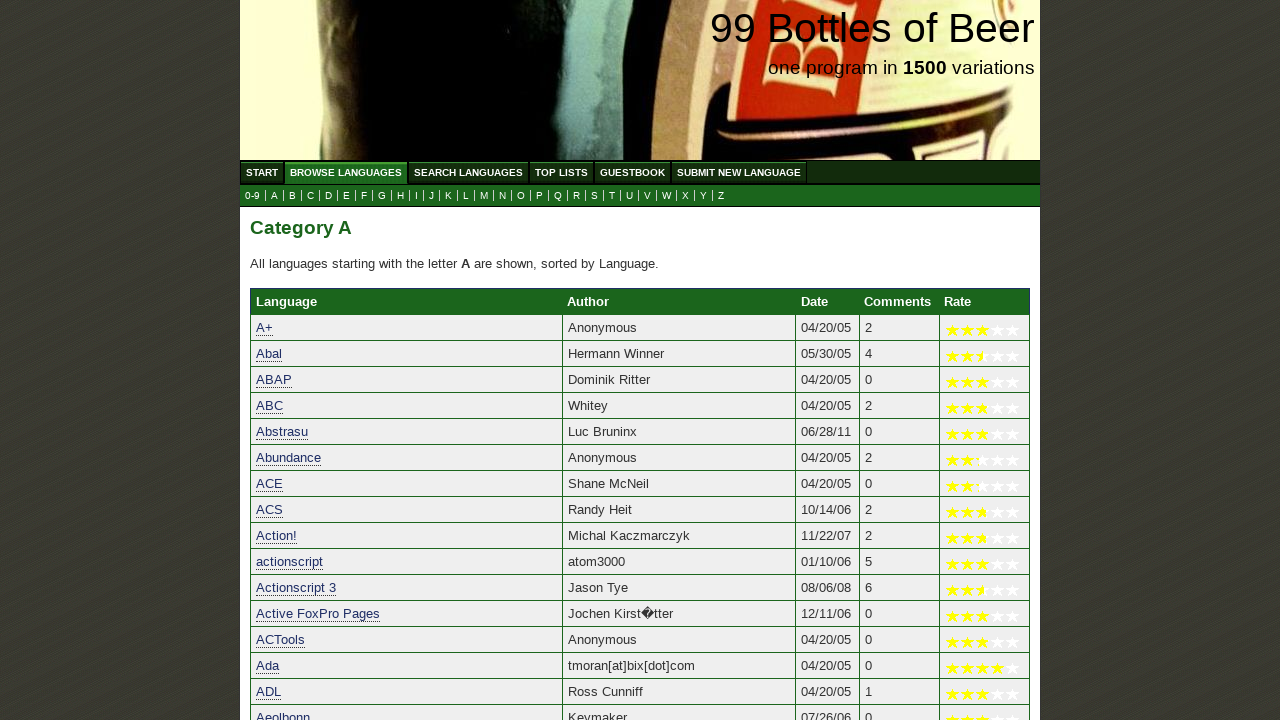